Tests the dynamic controls page on a mobile device by verifying that an input field starts disabled, clicking the Enable button, and confirming the input becomes enabled and the Disable button appears.

Starting URL: https://the-internet.herokuapp.com/dynamic_controls

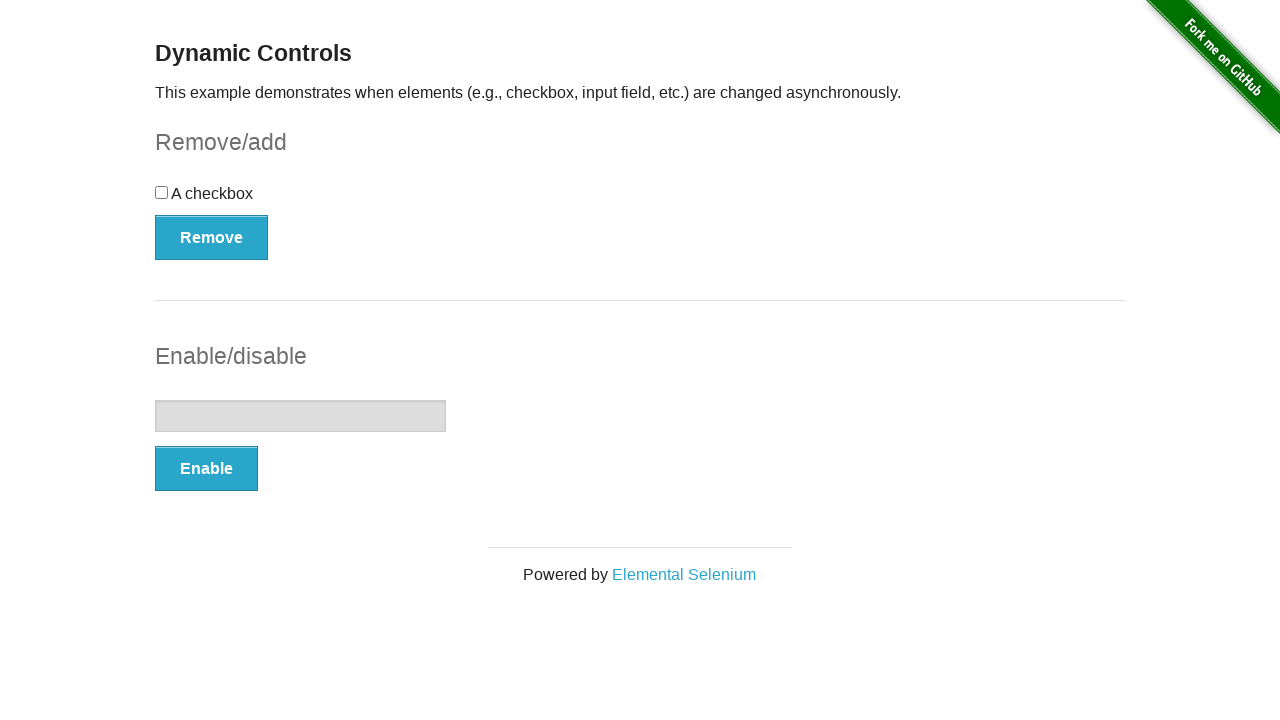

Located the text input field
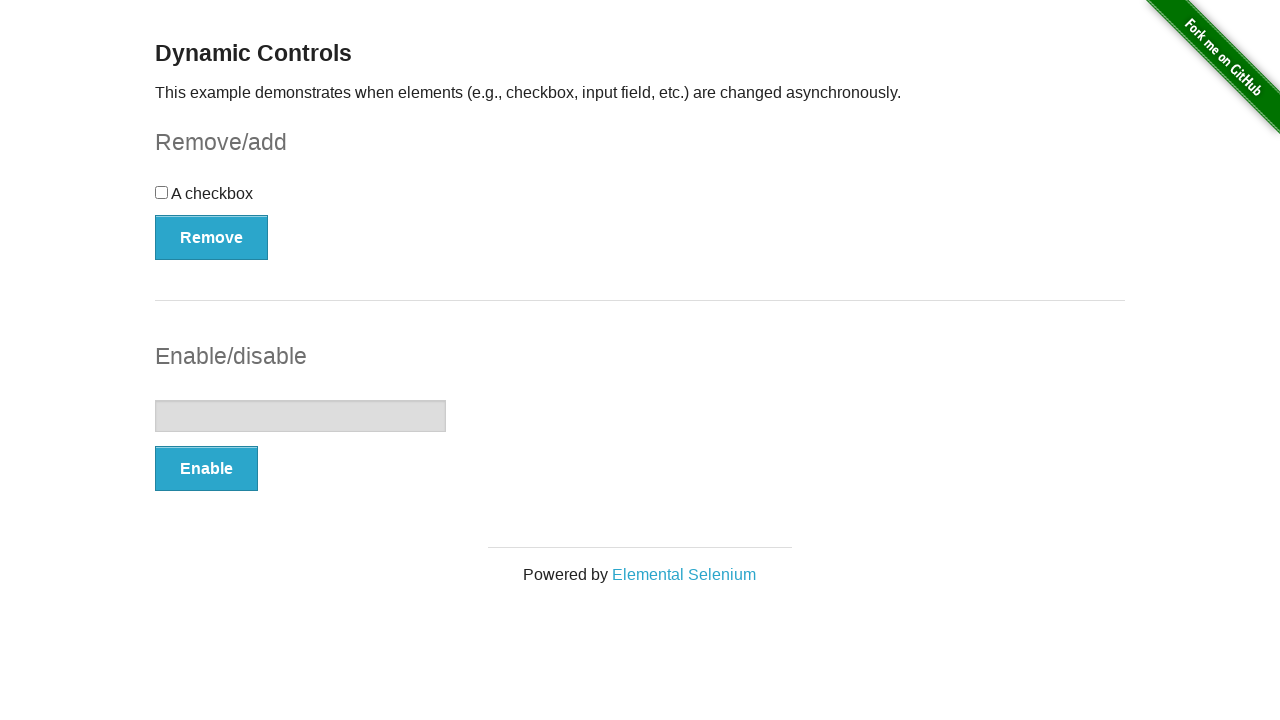

Verified input field is initially disabled
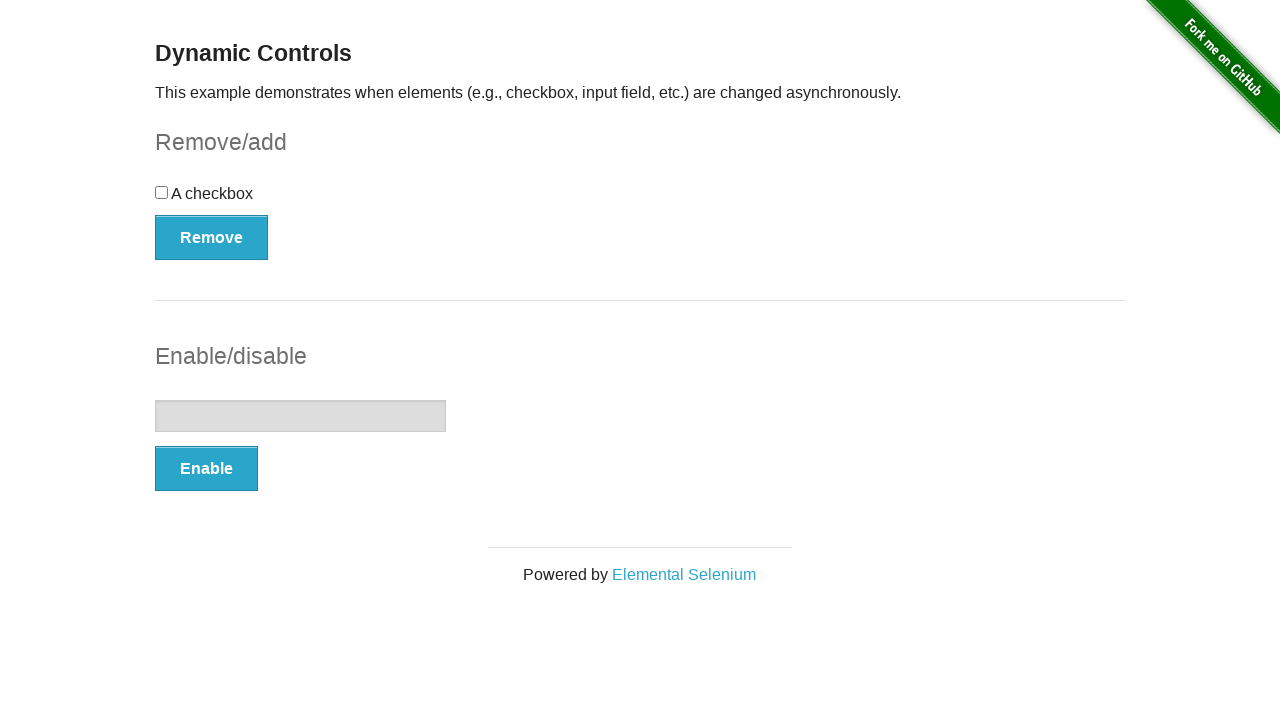

Clicked the Enable button at (206, 469) on button:has-text('Enable')
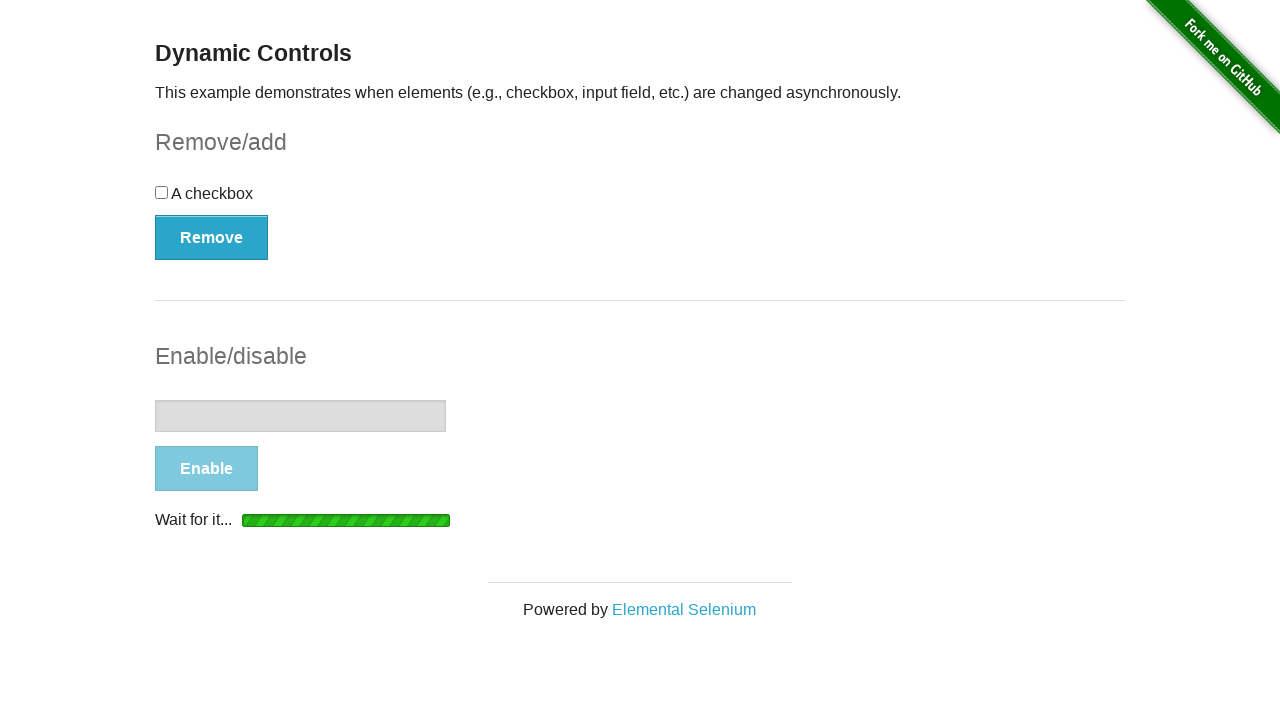

Disable button appeared, confirming input was enabled
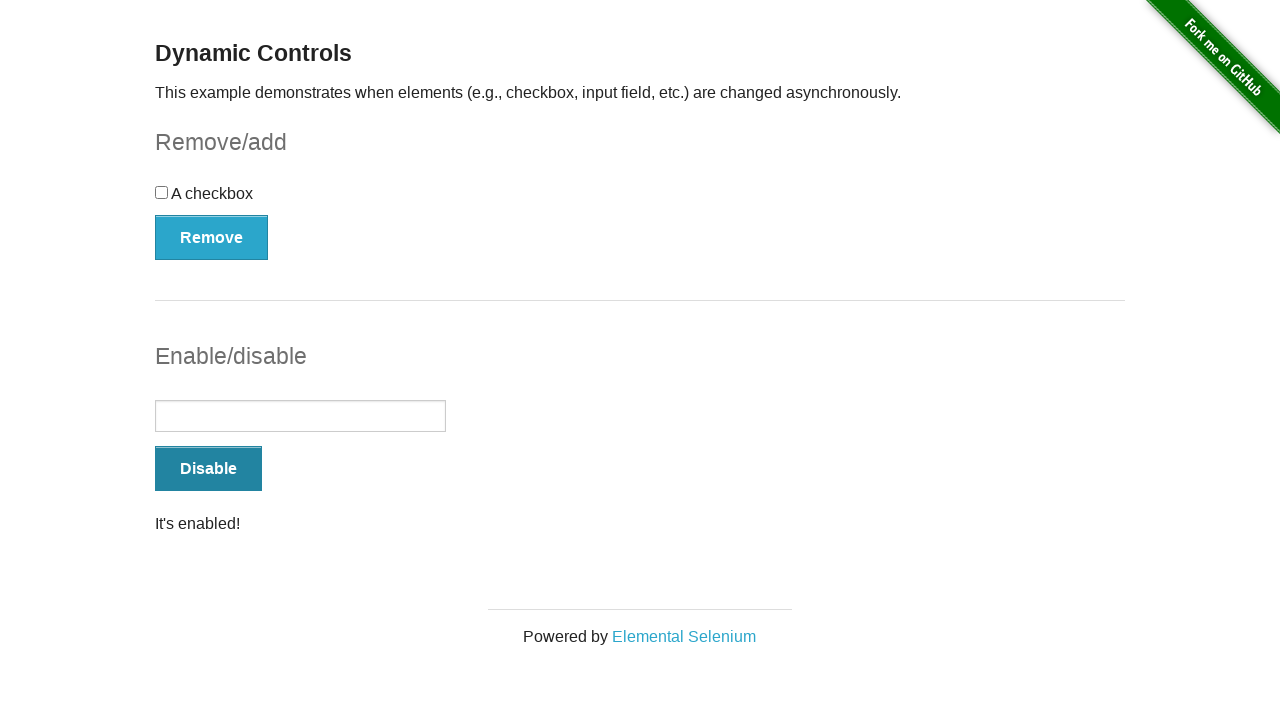

Verified Disable button is visible
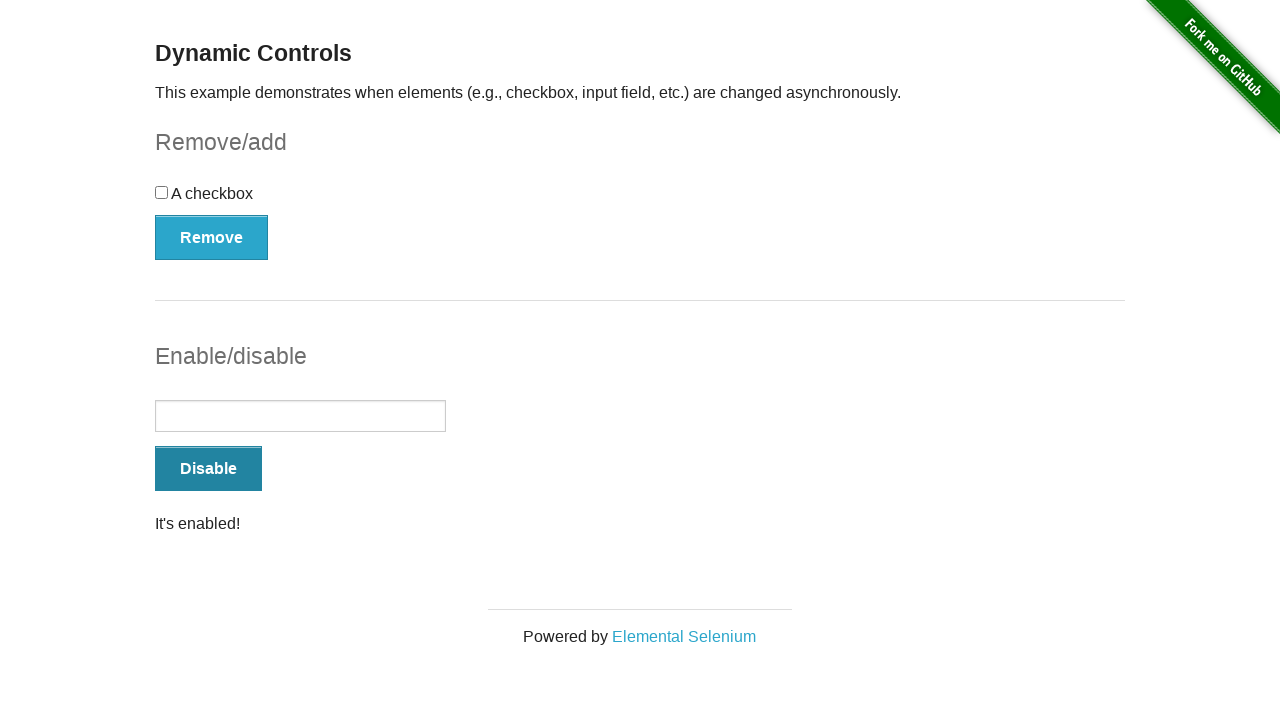

Verified input field is now enabled
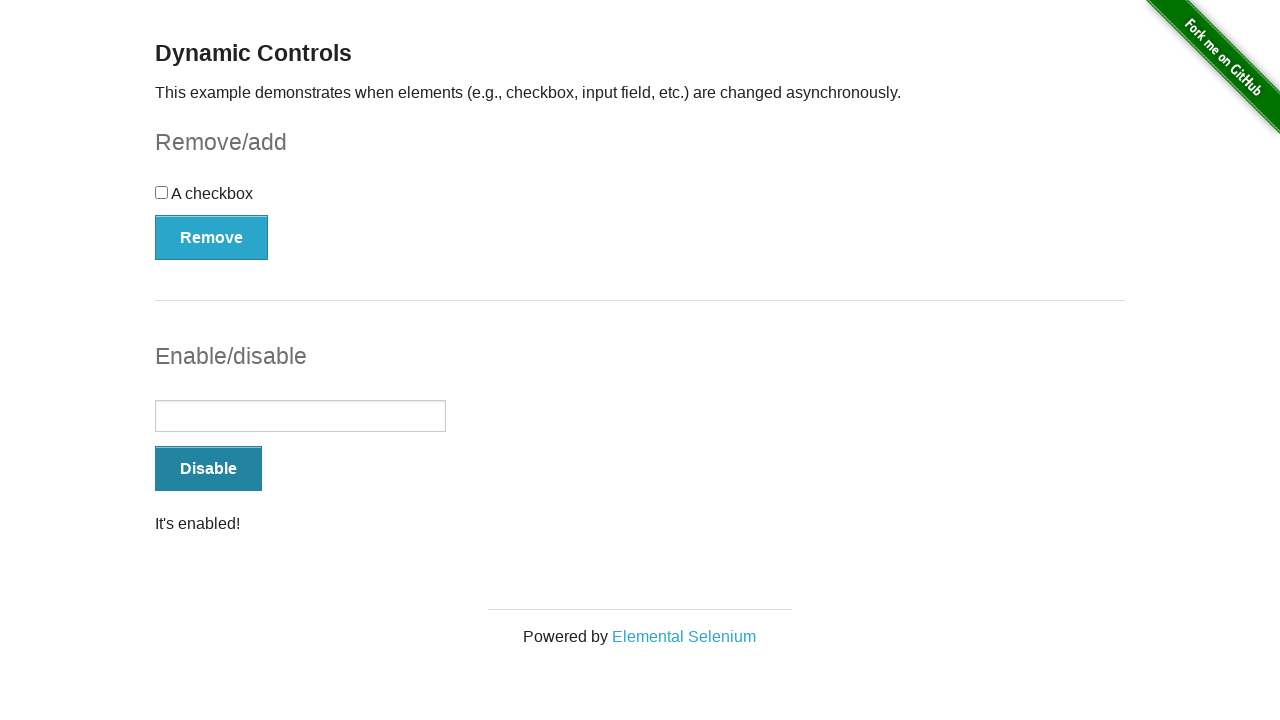

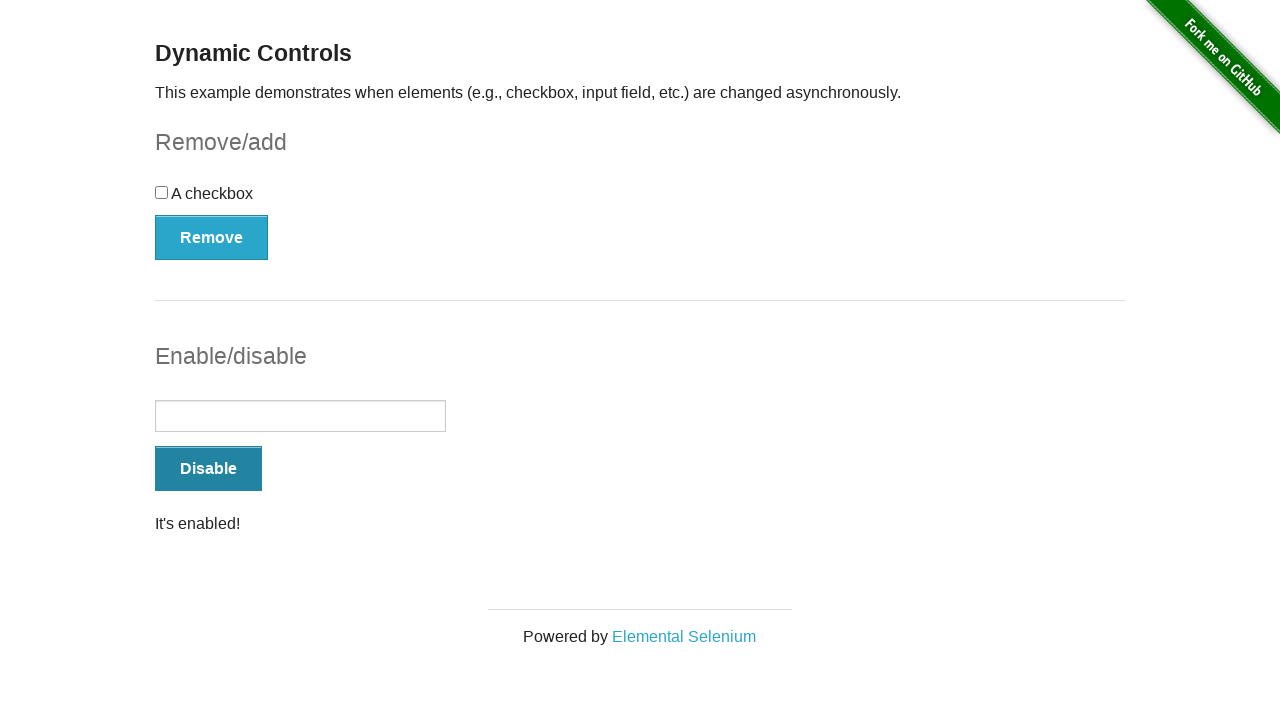